Tests drag and drop functionality by dragging an element to a target drop zone within an iframe

Starting URL: https://jqueryui.com/droppable/

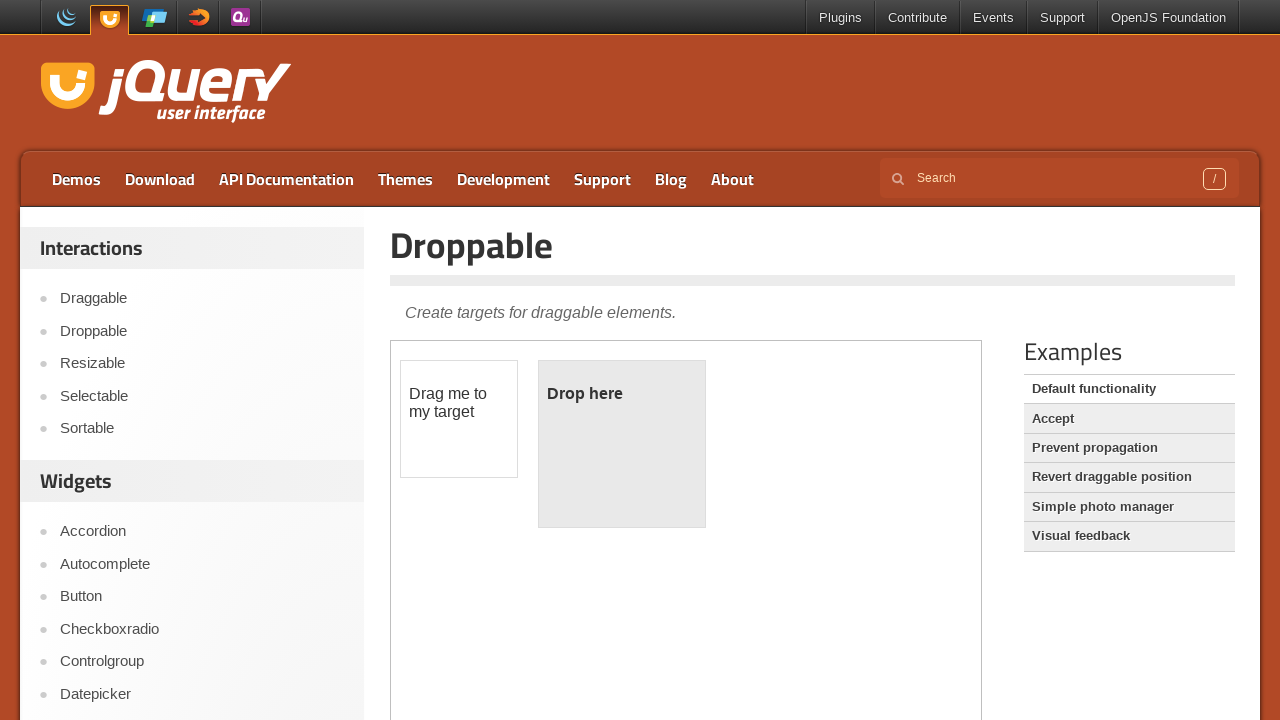

Located and switched to iframe containing draggable elements
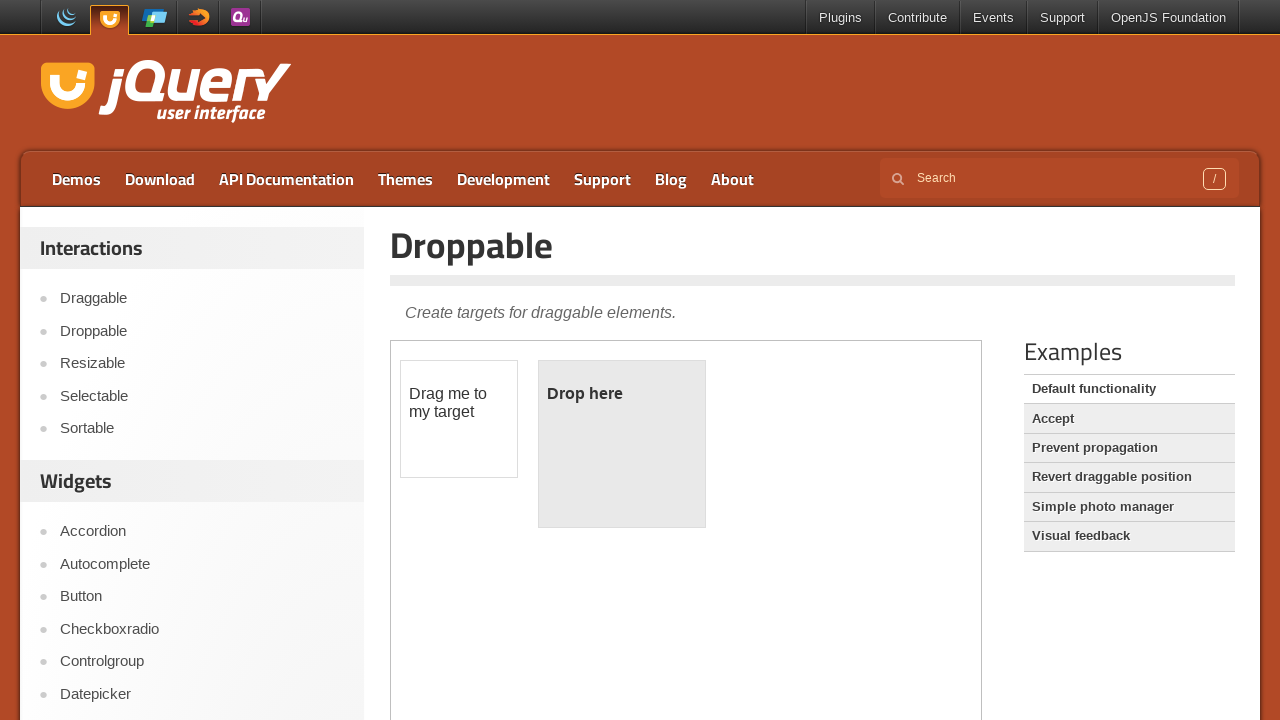

Located draggable source element with id 'draggable'
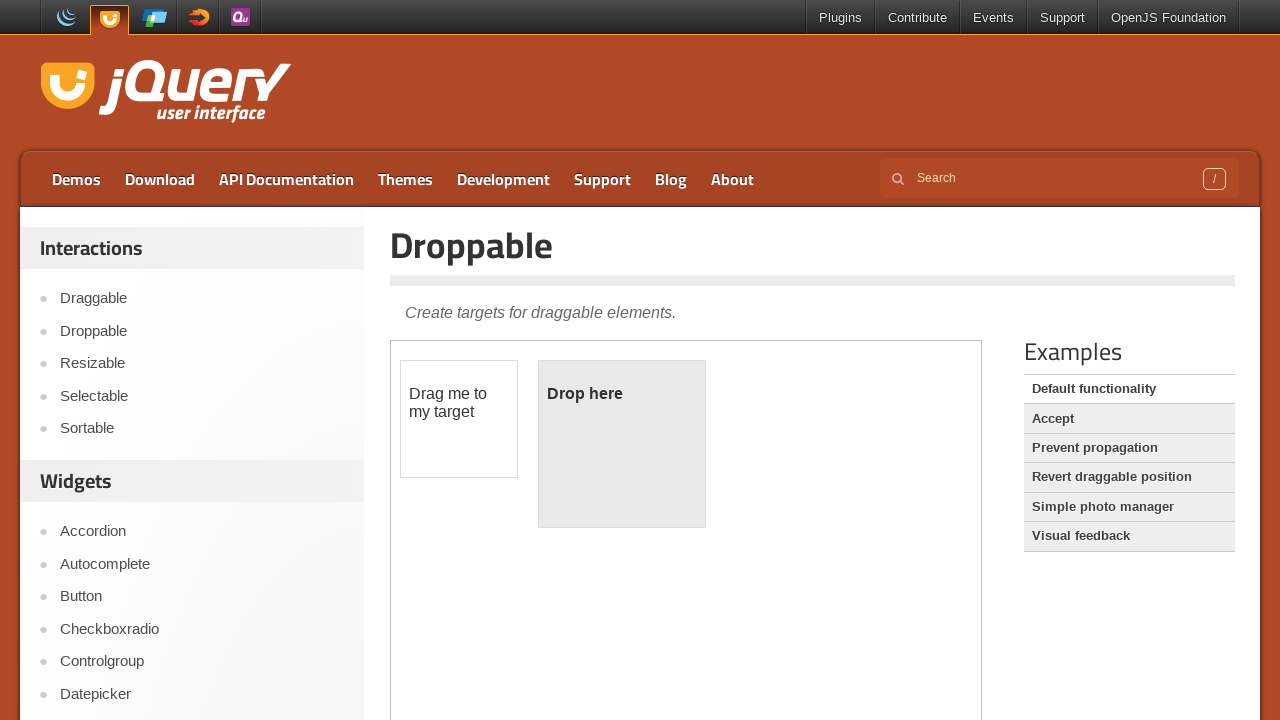

Located drop target element with id 'droppable'
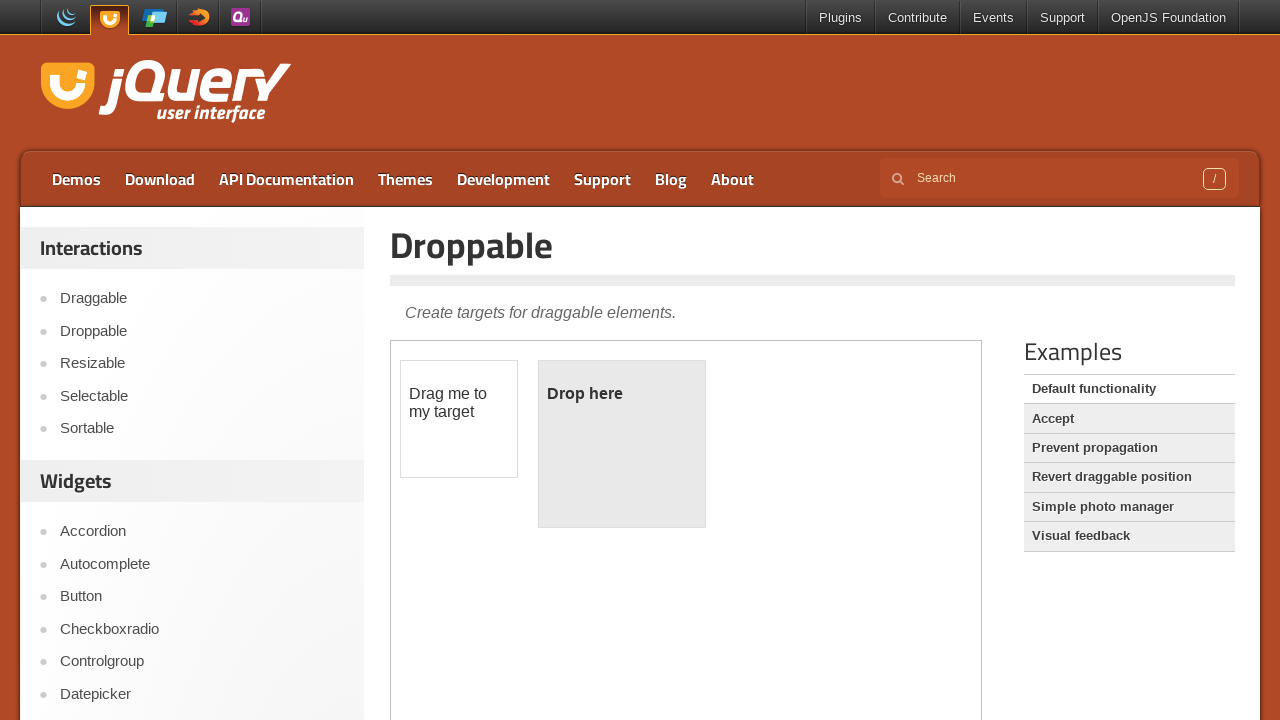

Dragged source element to target drop zone at (622, 444)
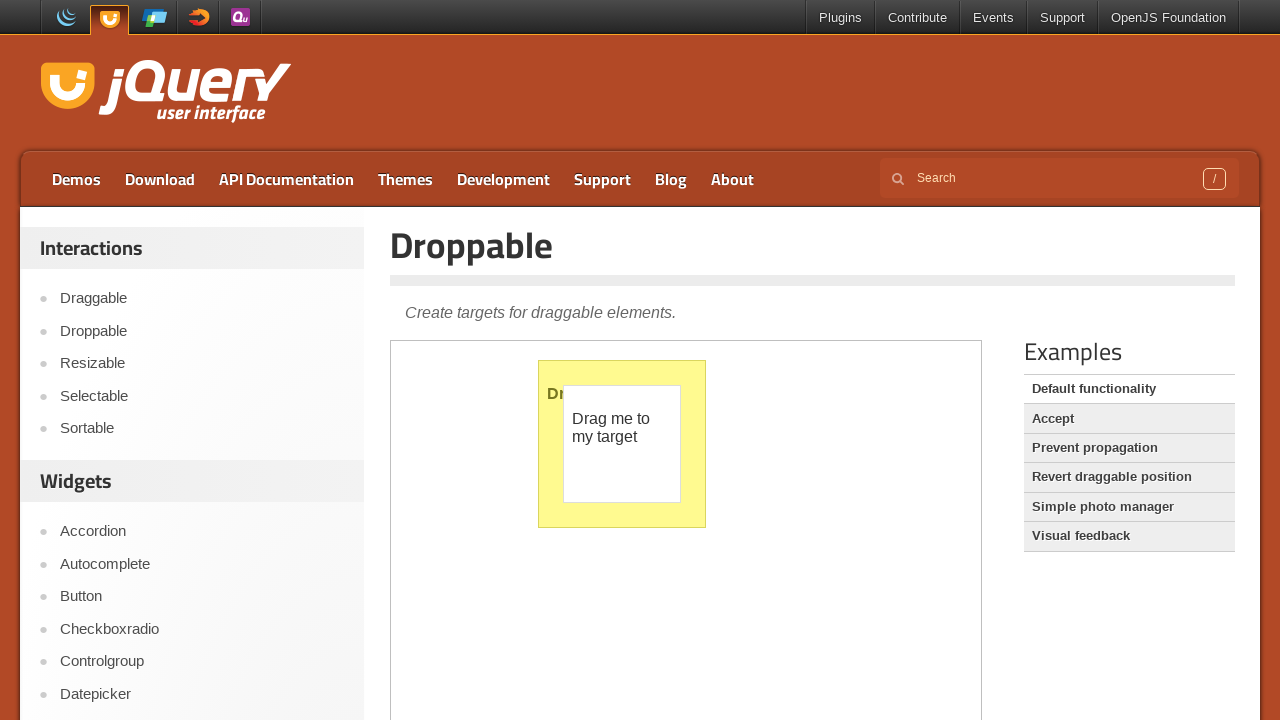

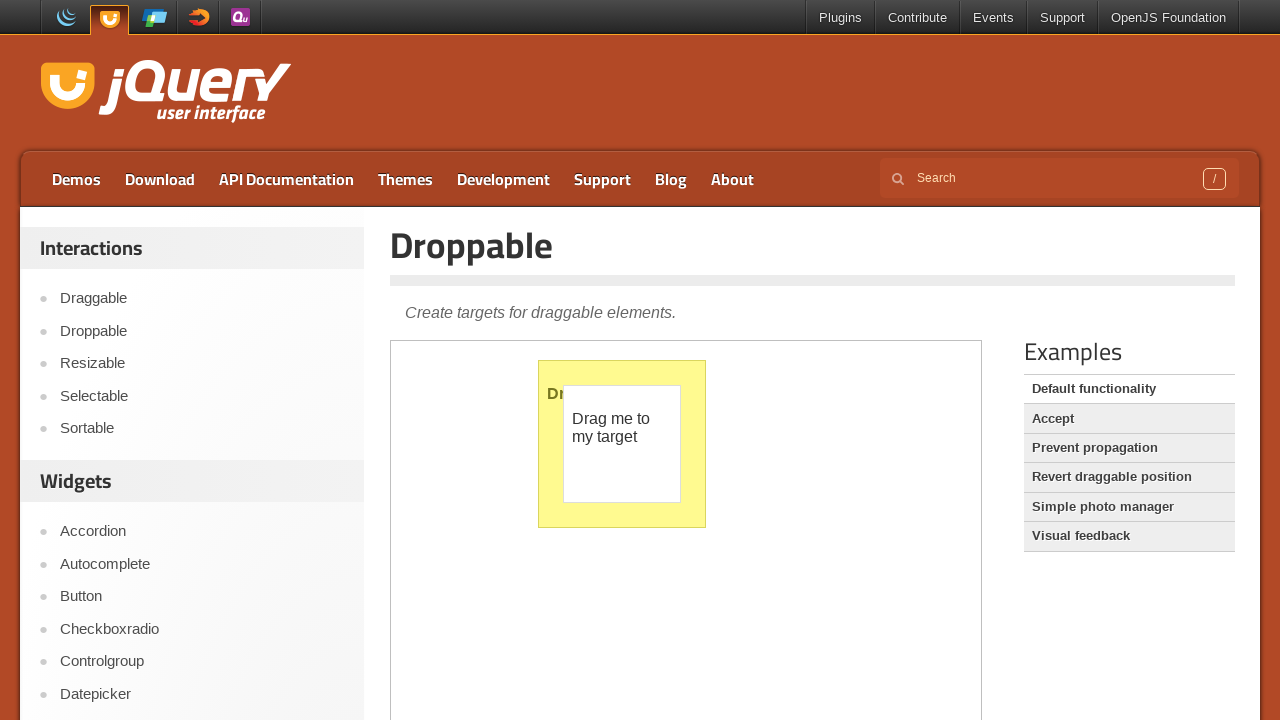